Tests drag and drop functionality by dragging an element from source to target location within an iframe

Starting URL: https://jqueryui.com/droppable/

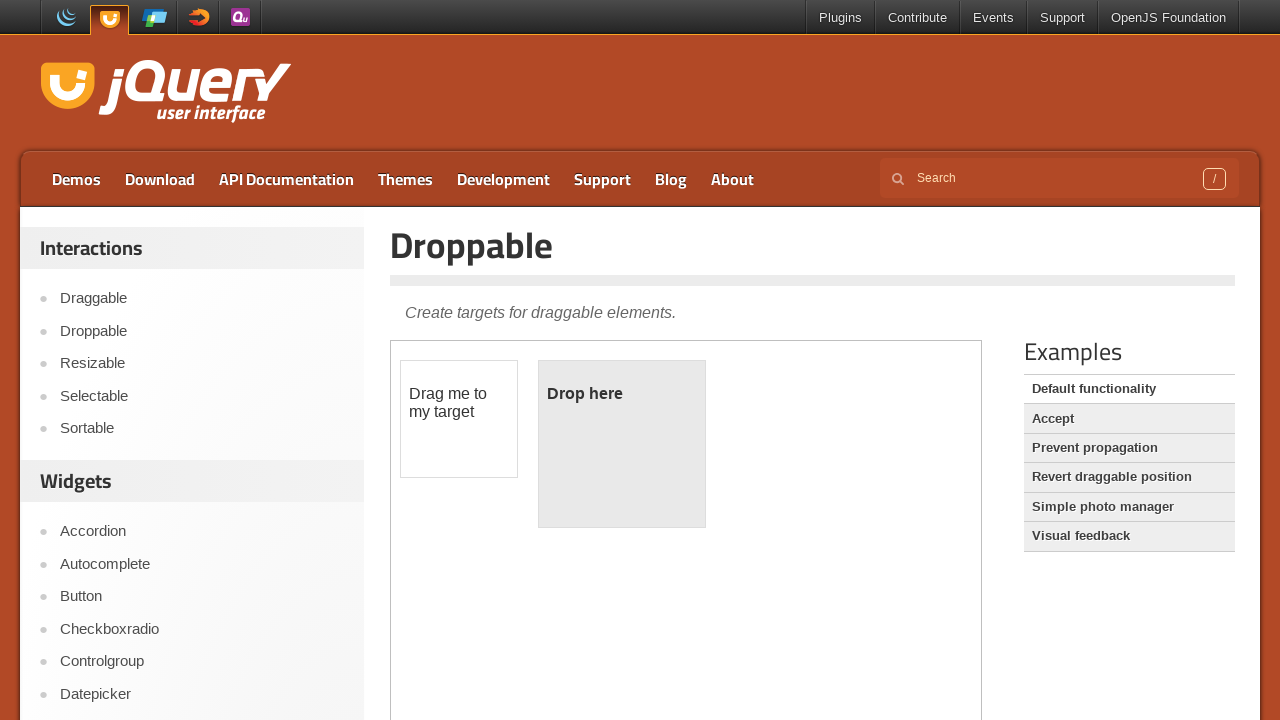

Dragged draggable element to droppable target within iframe at (622, 444)
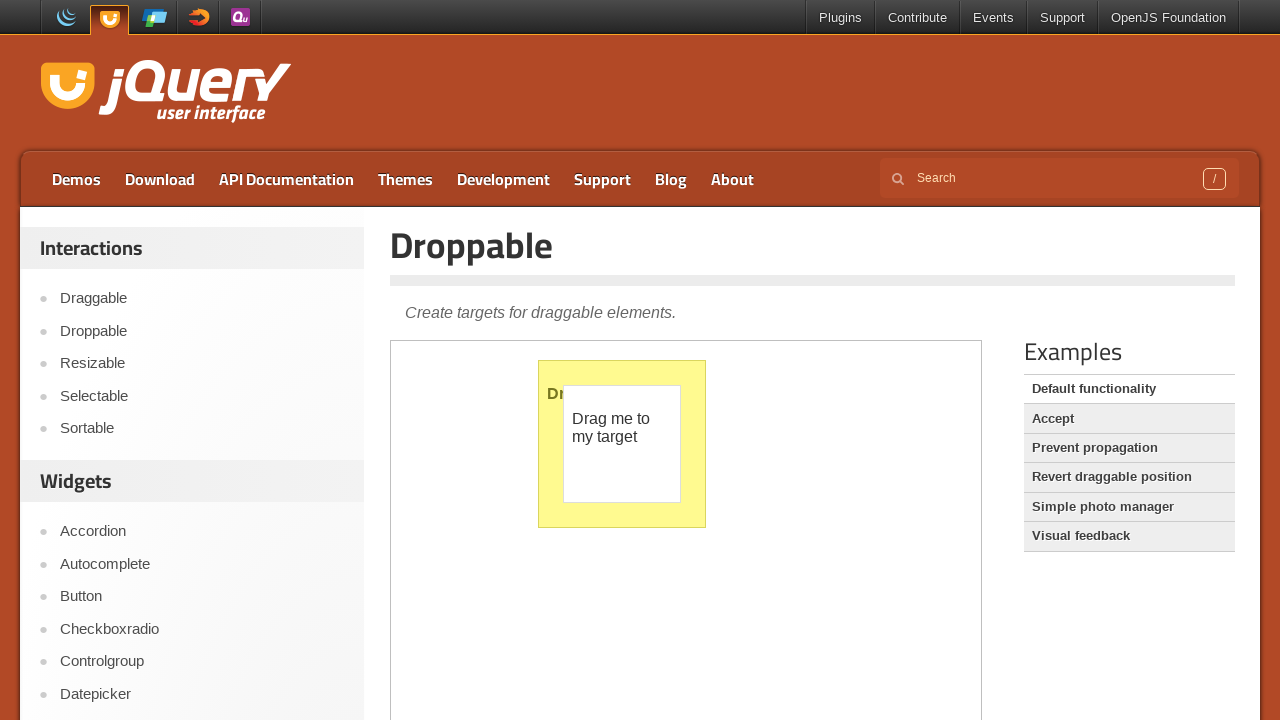

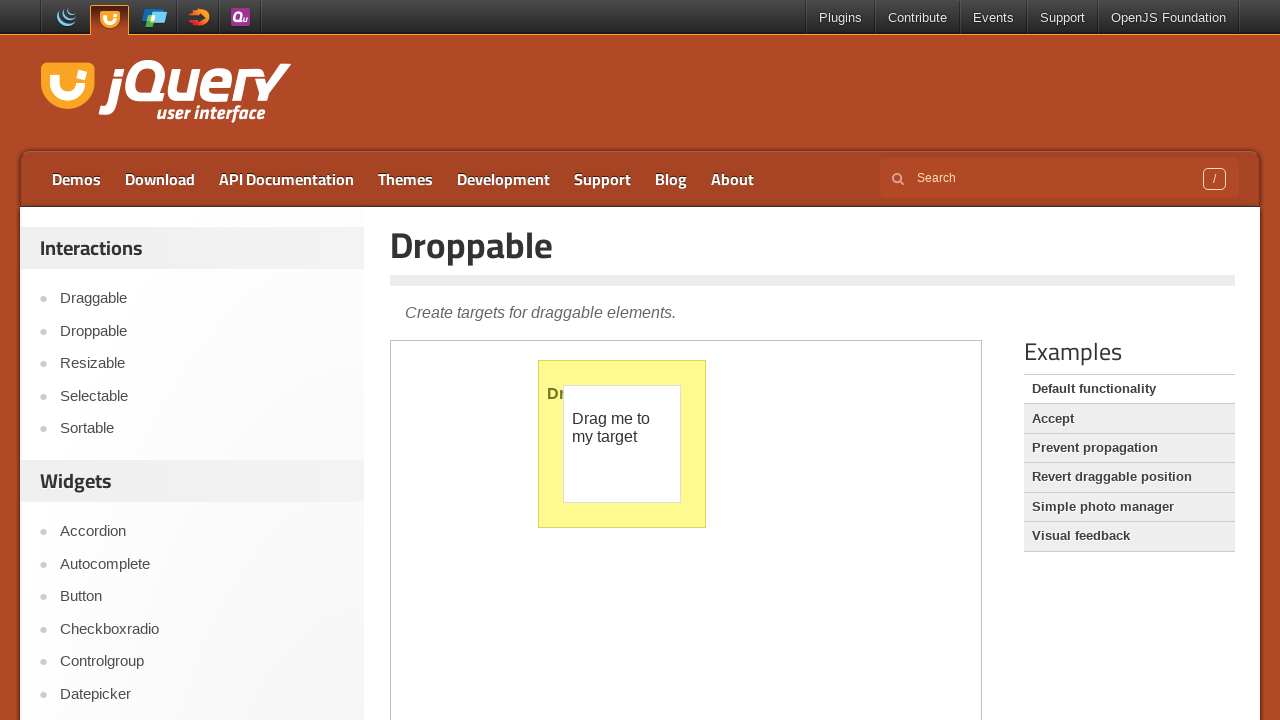